Tests switching between browser windows by clicking a link that opens a new window, then switching to the newly opened window and verifying the navigation.

Starting URL: https://the-internet.herokuapp.com/windows

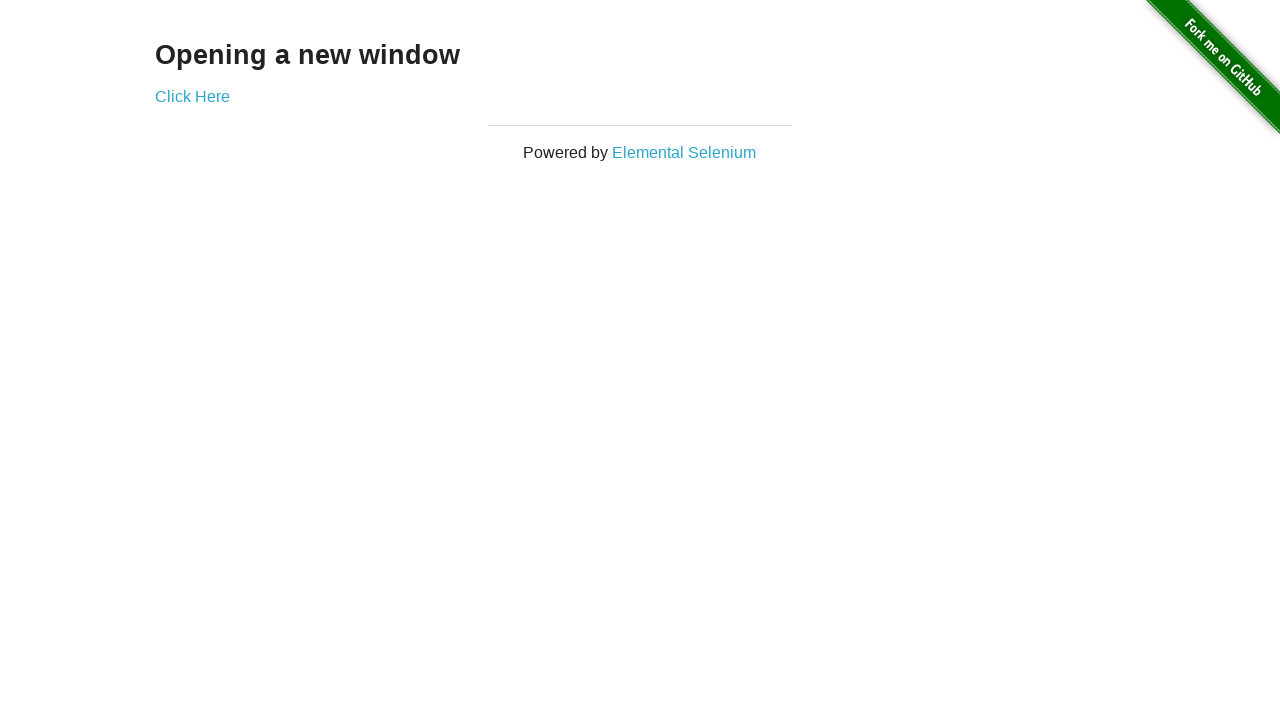

Clicked 'Click Here' link to open a new window at (192, 96) on xpath=//*[text()='Click Here']
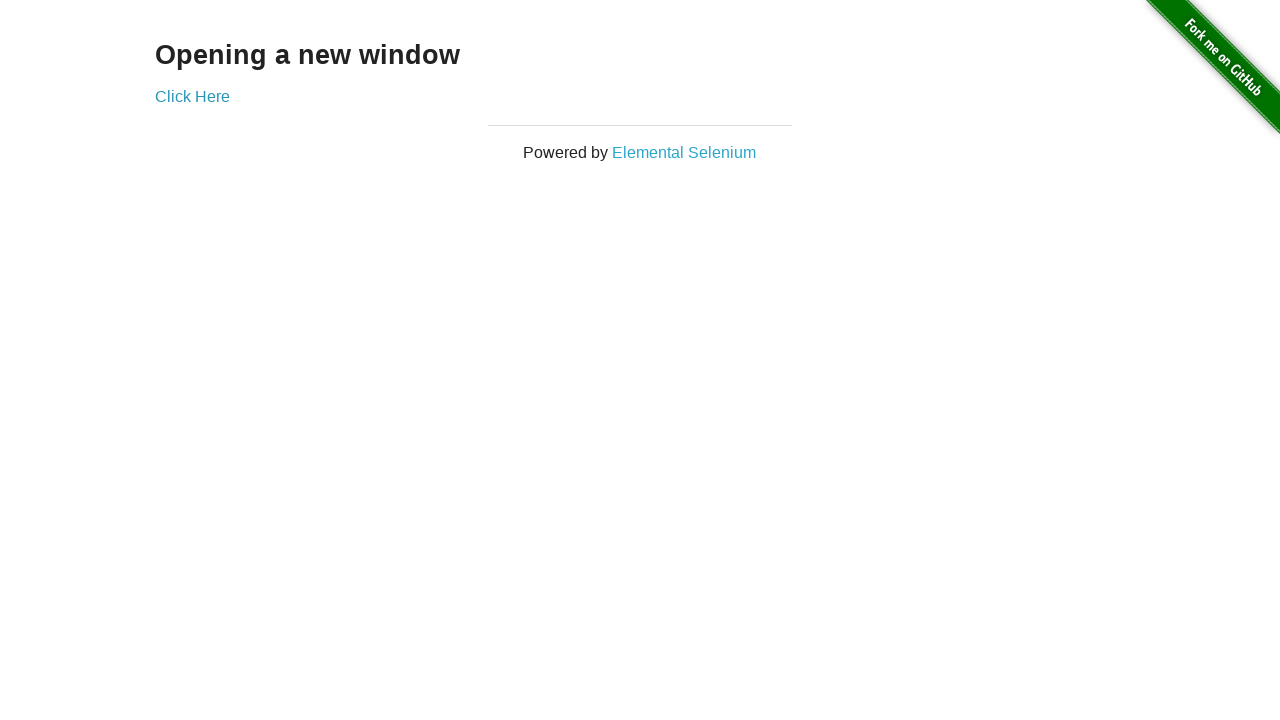

Obtained reference to the newly opened window
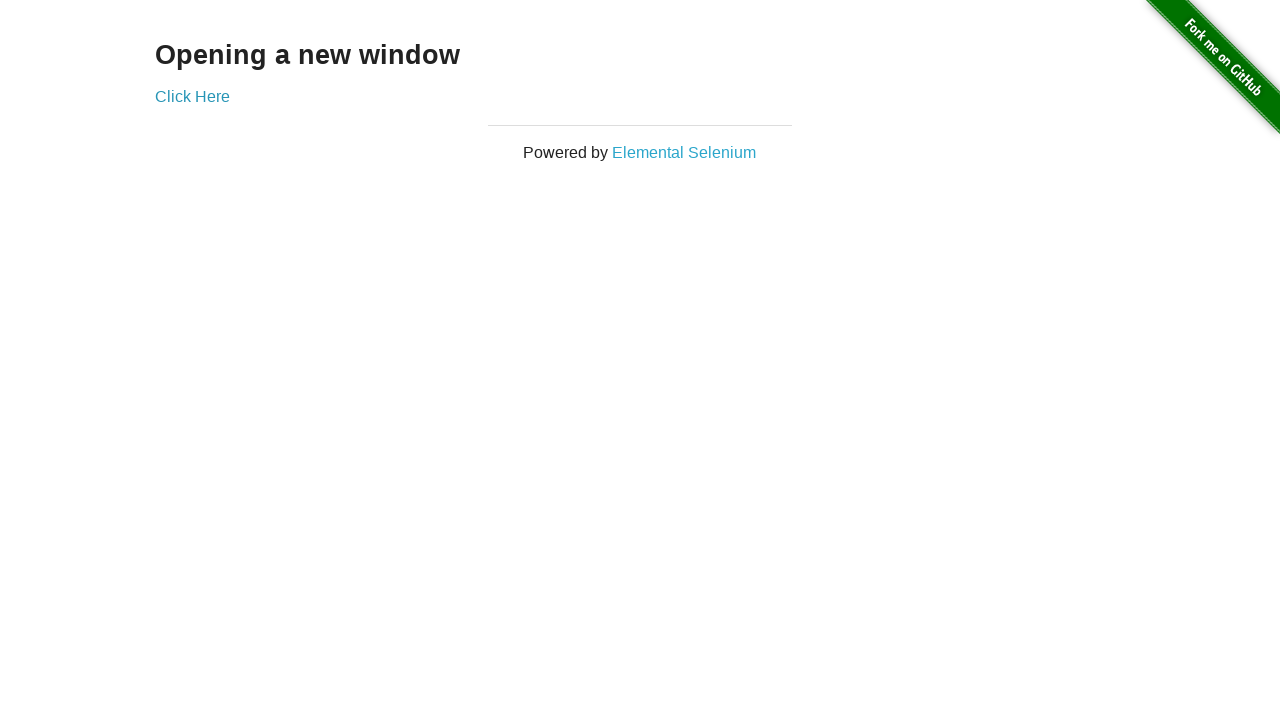

New window finished loading
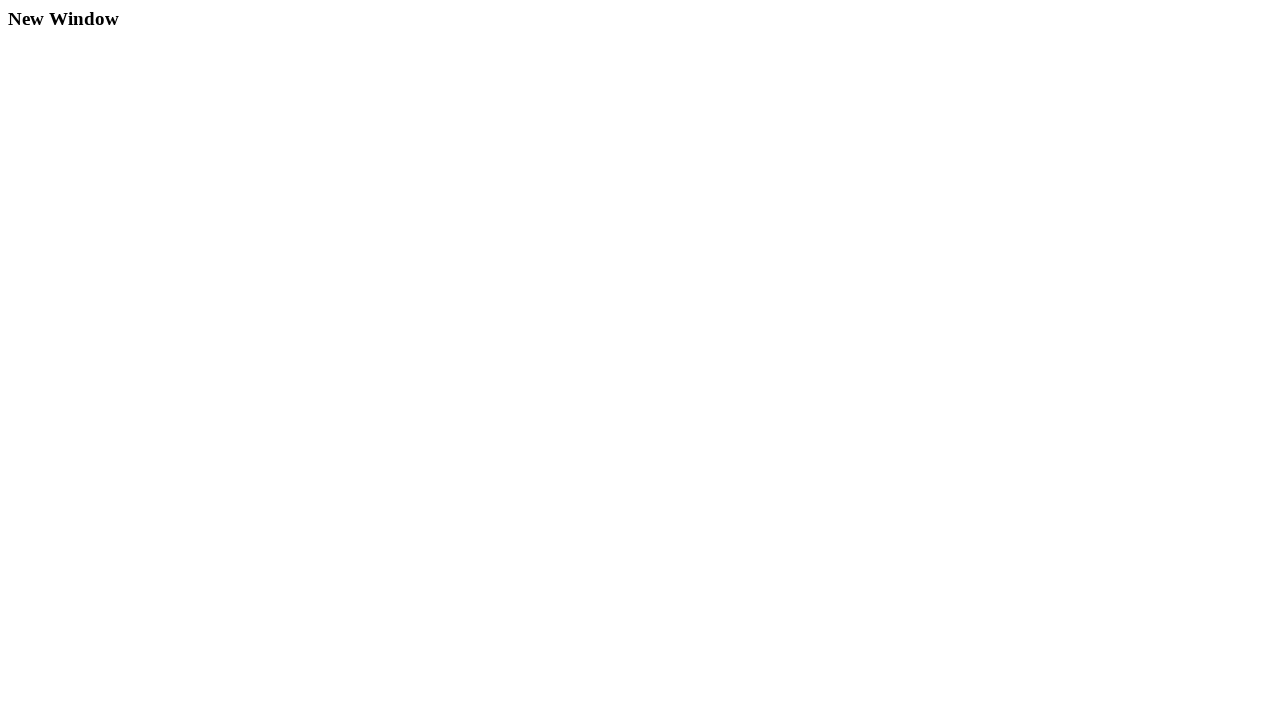

Verified new window title: New Window
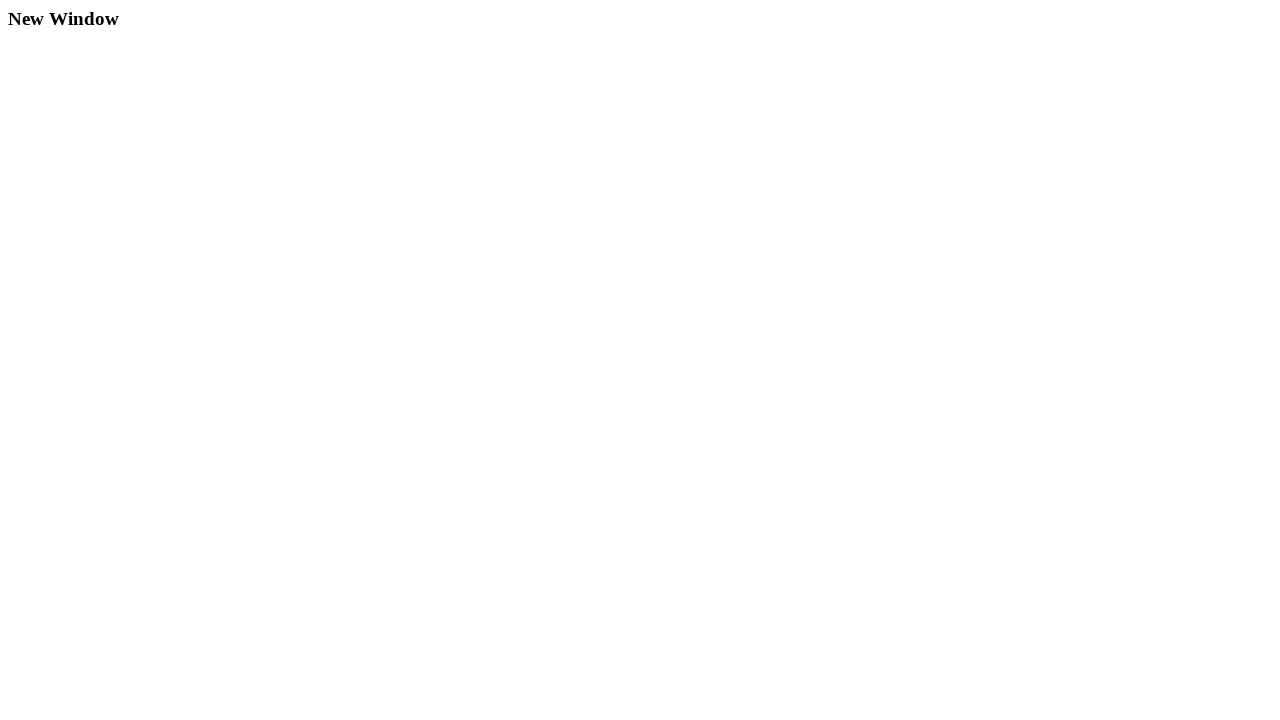

Brought new window to front focus
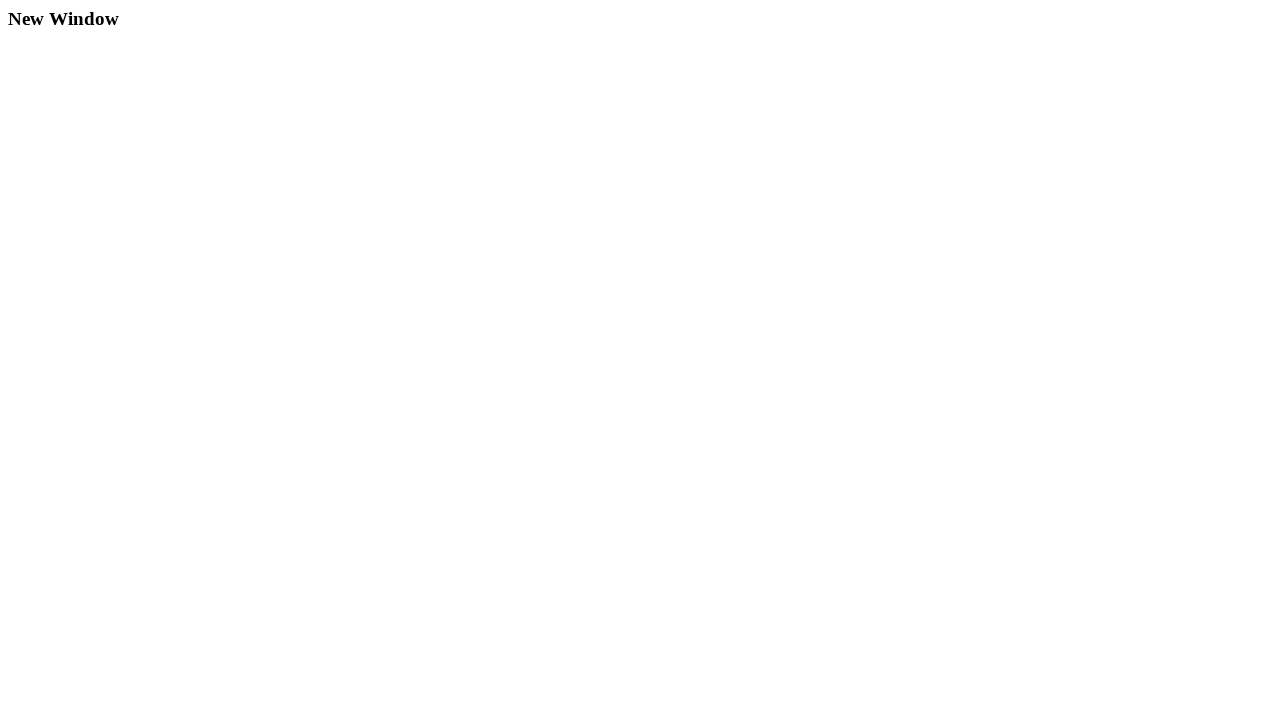

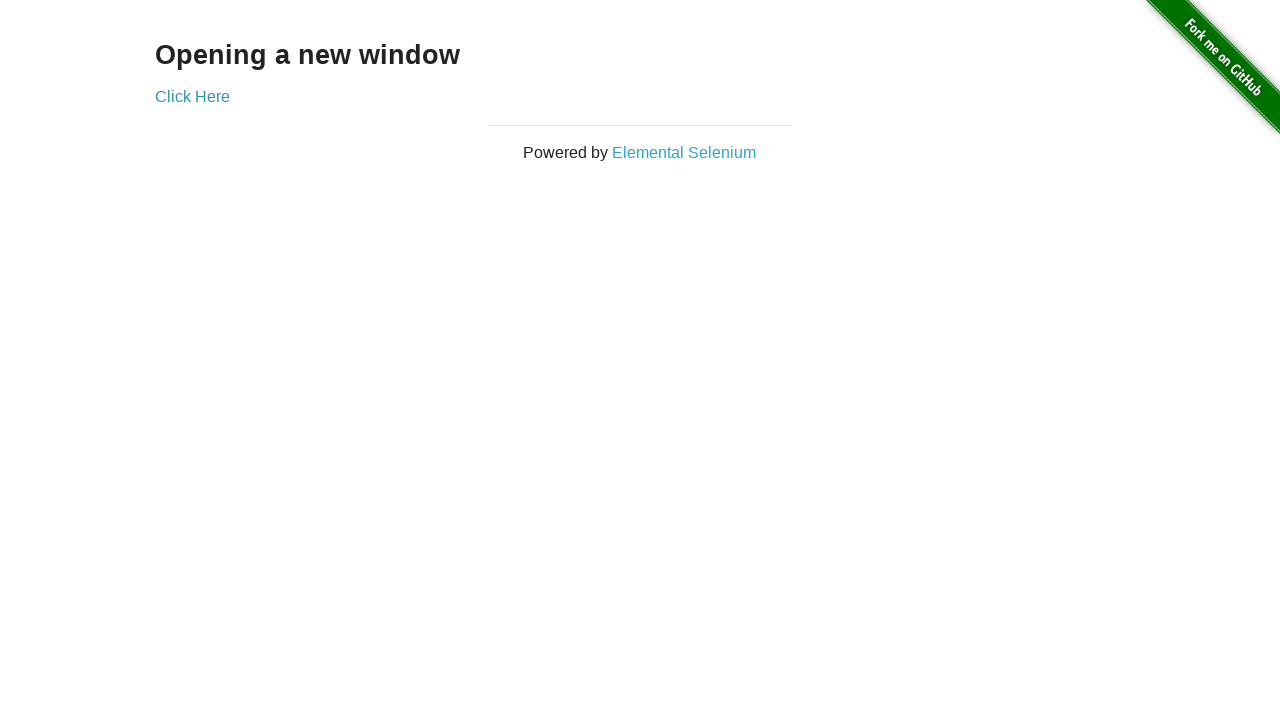